Tests expected conditions by clicking a reveal button to show a hidden element, waiting for it to become visible, then typing text into the revealed input field

Starting URL: https://www.selenium.dev/selenium/web/dynamic.html

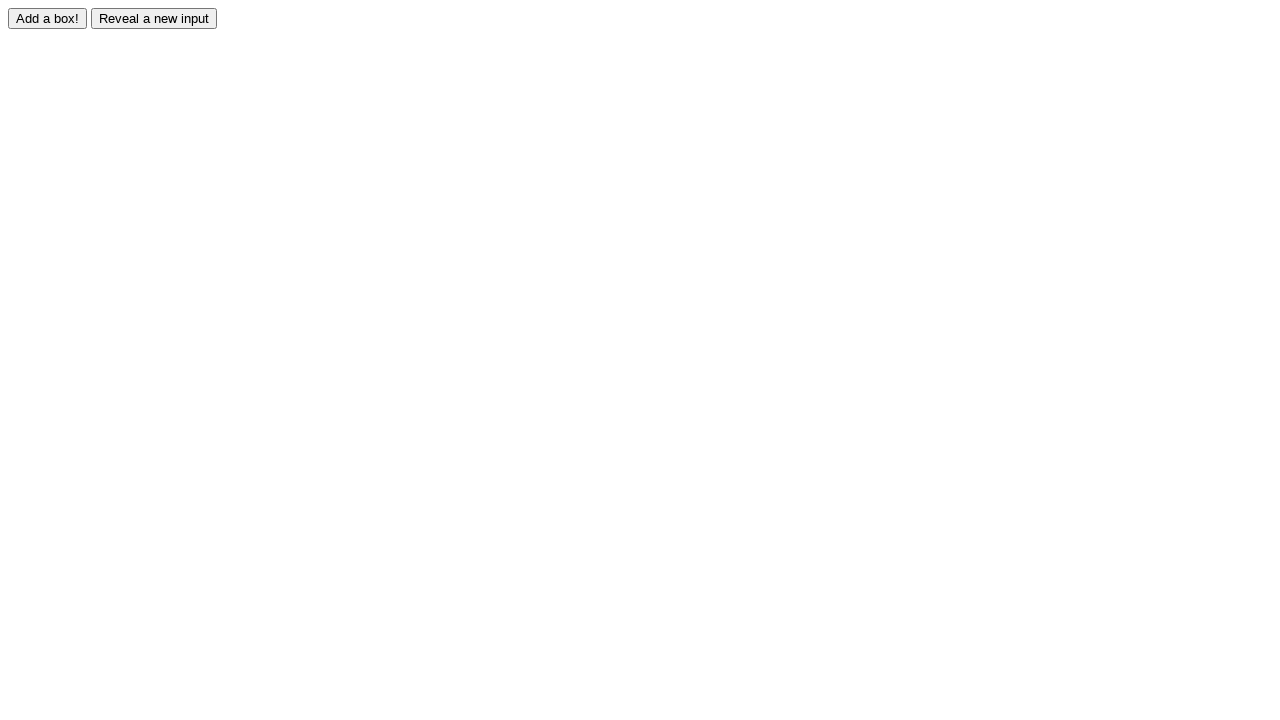

Navigated to dynamic.html test page
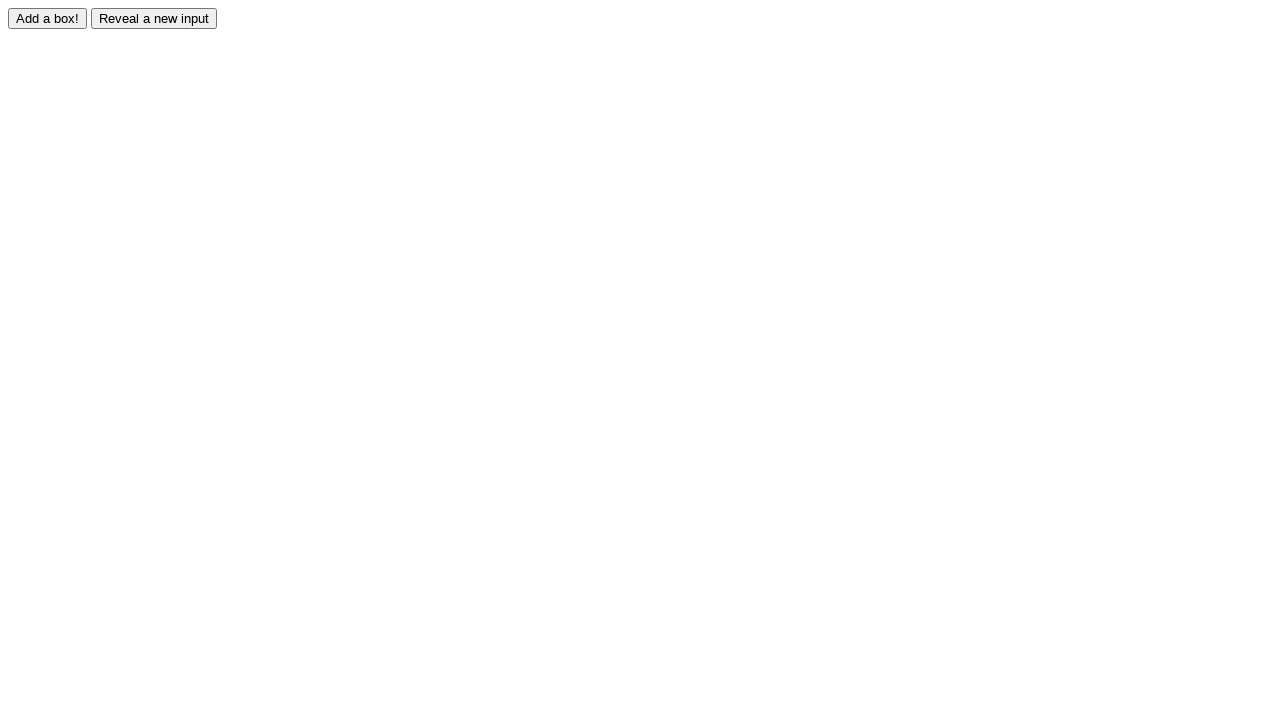

Clicked reveal button to show hidden element at (154, 18) on #reveal
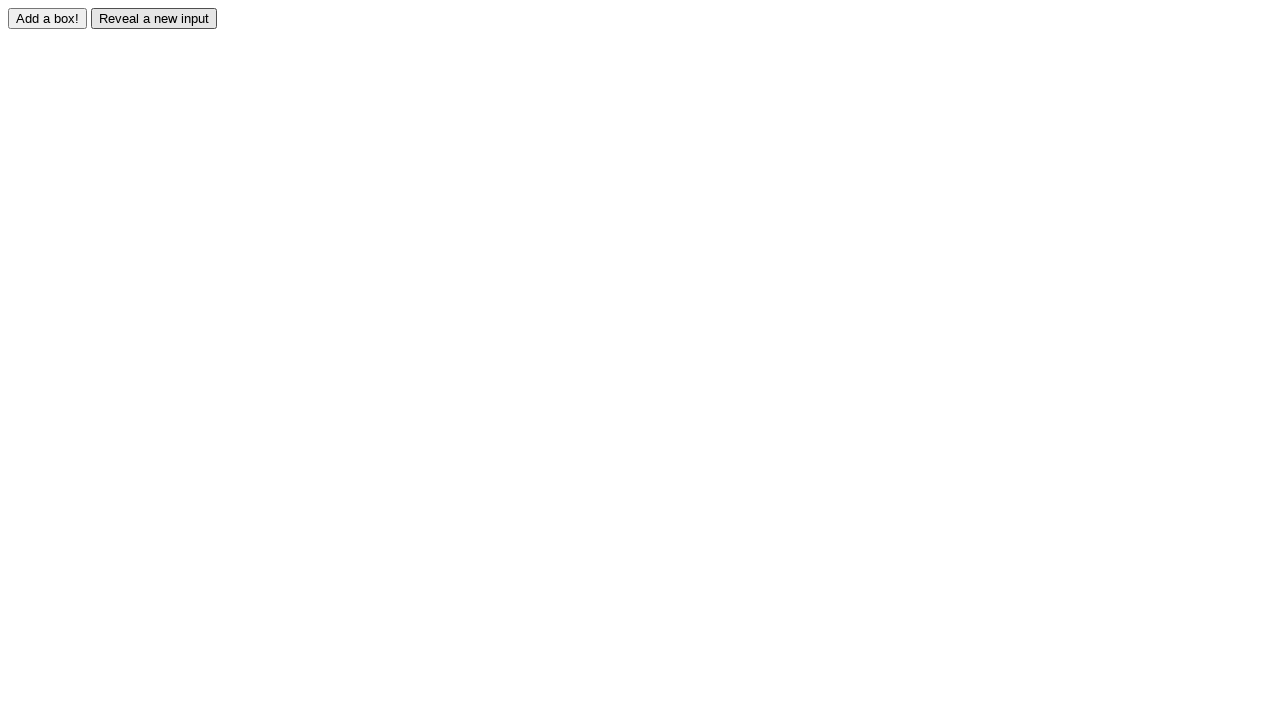

Hidden element is now visible
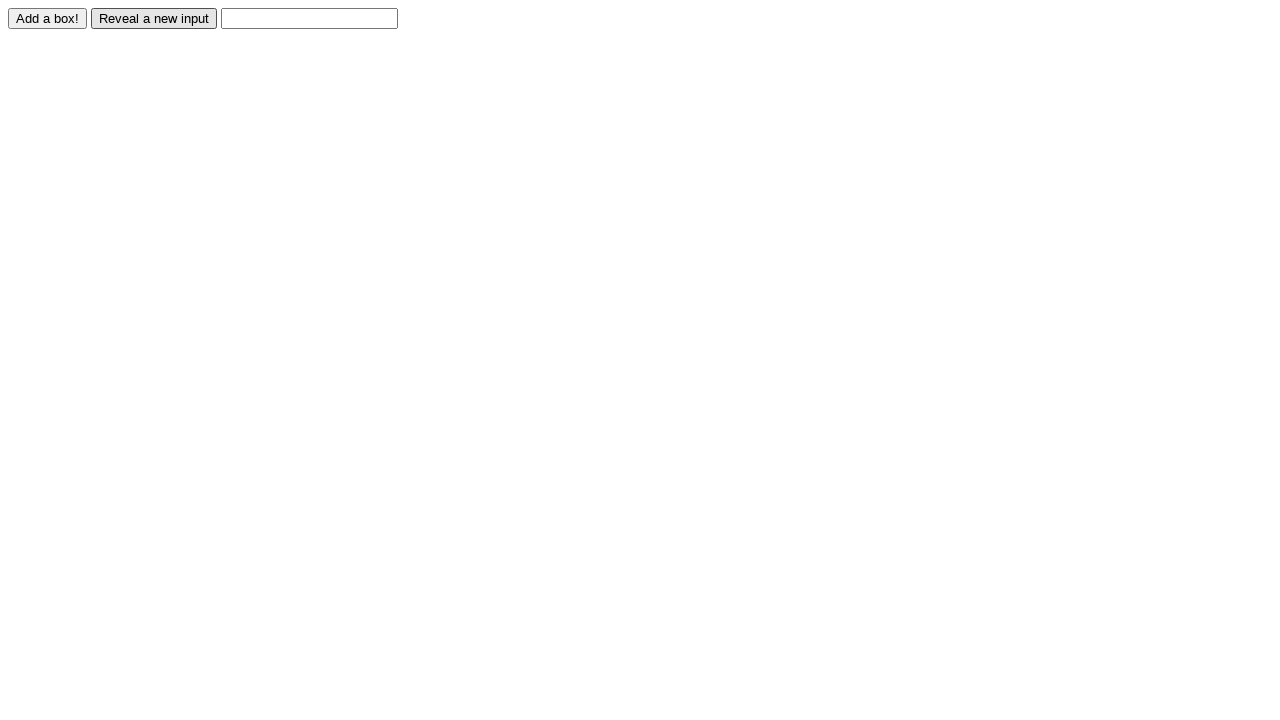

Typed 'Displayed' into the revealed input field on #revealed
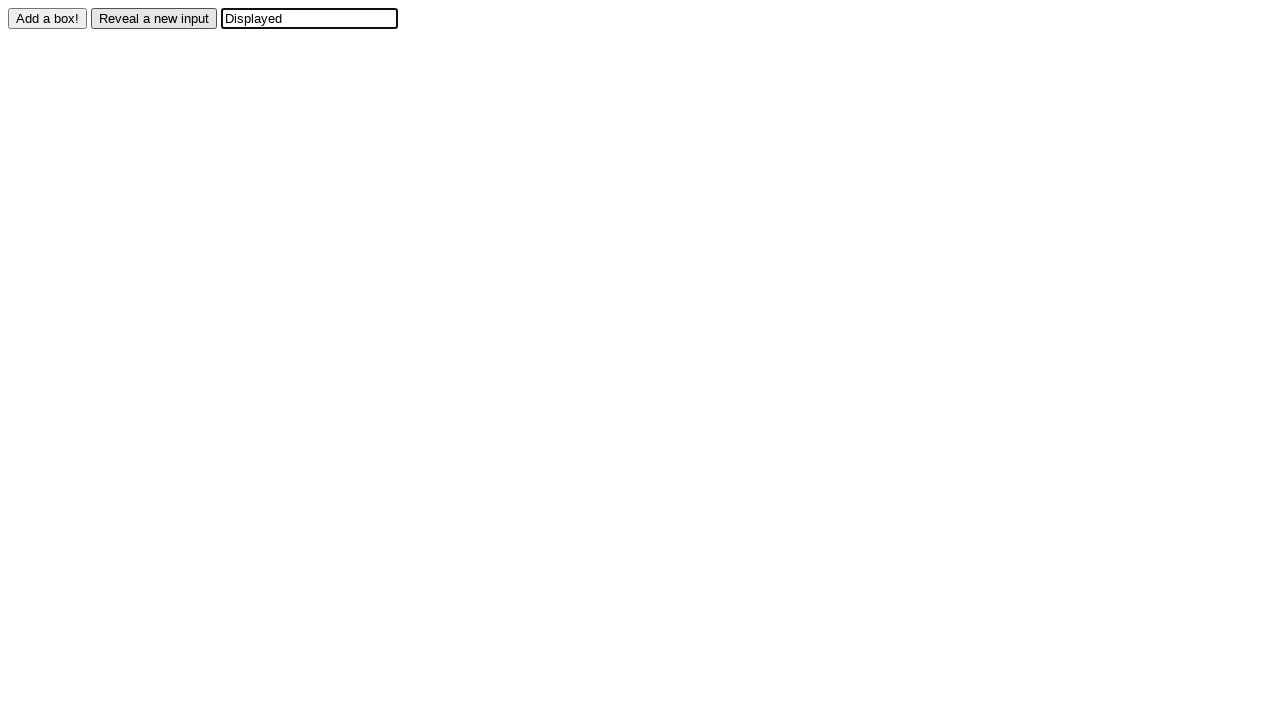

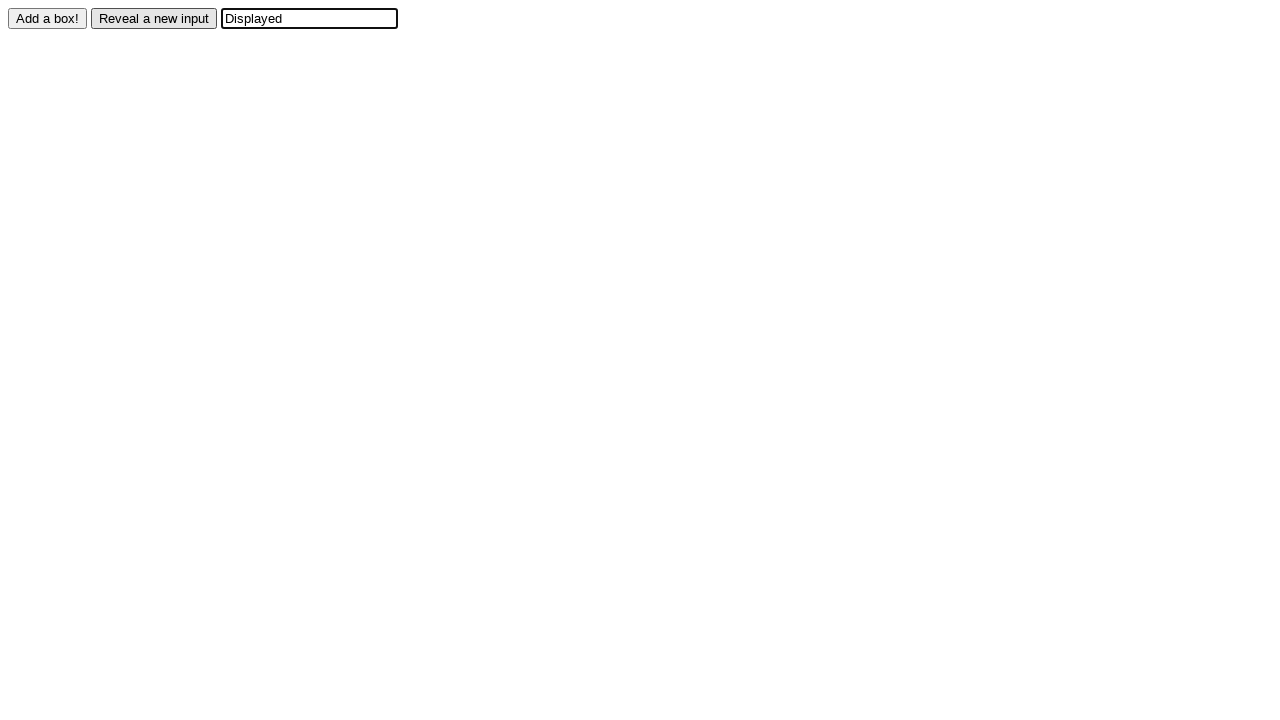